Navigates to Platzi website homepage

Starting URL: https://www.platzi.com

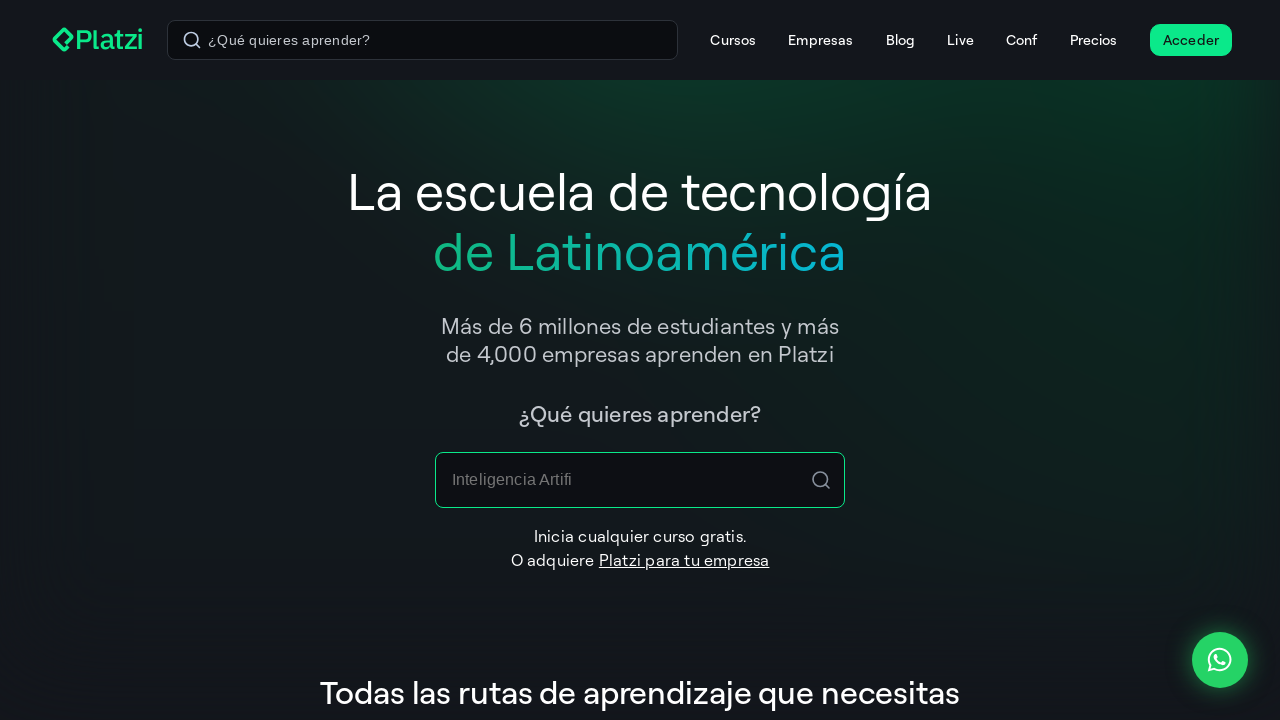

Navigated to Platzi website homepage
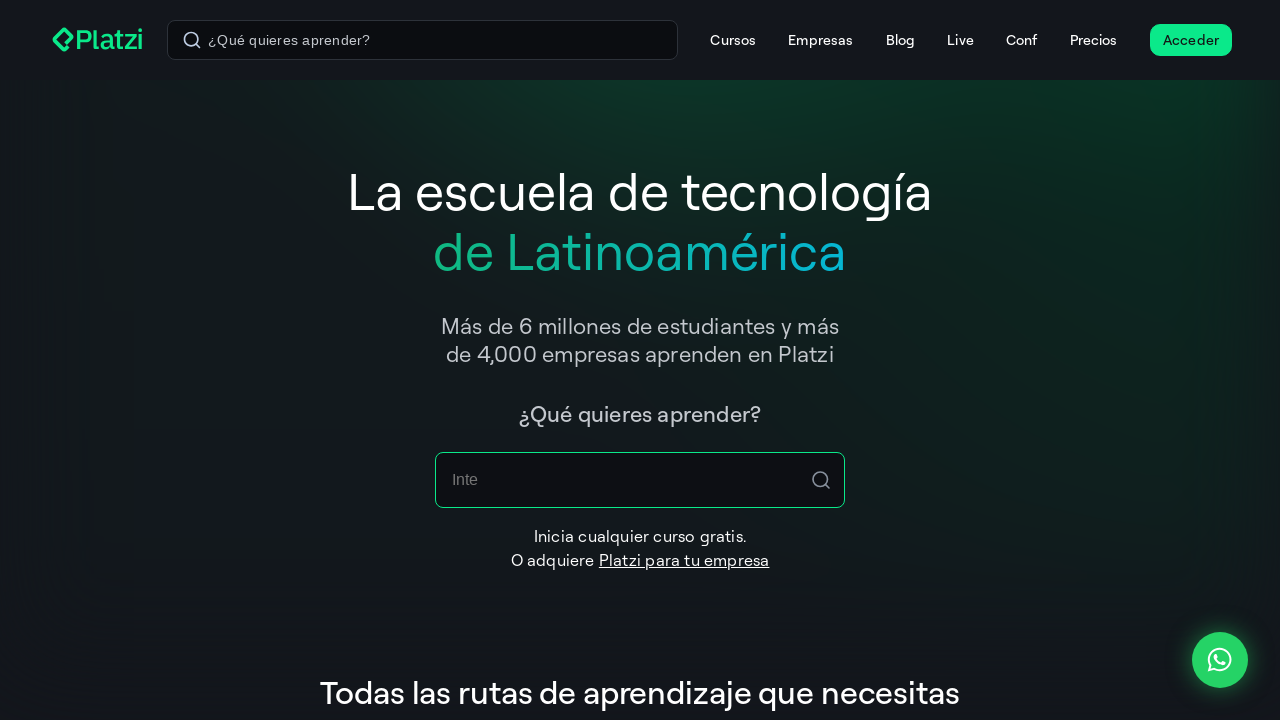

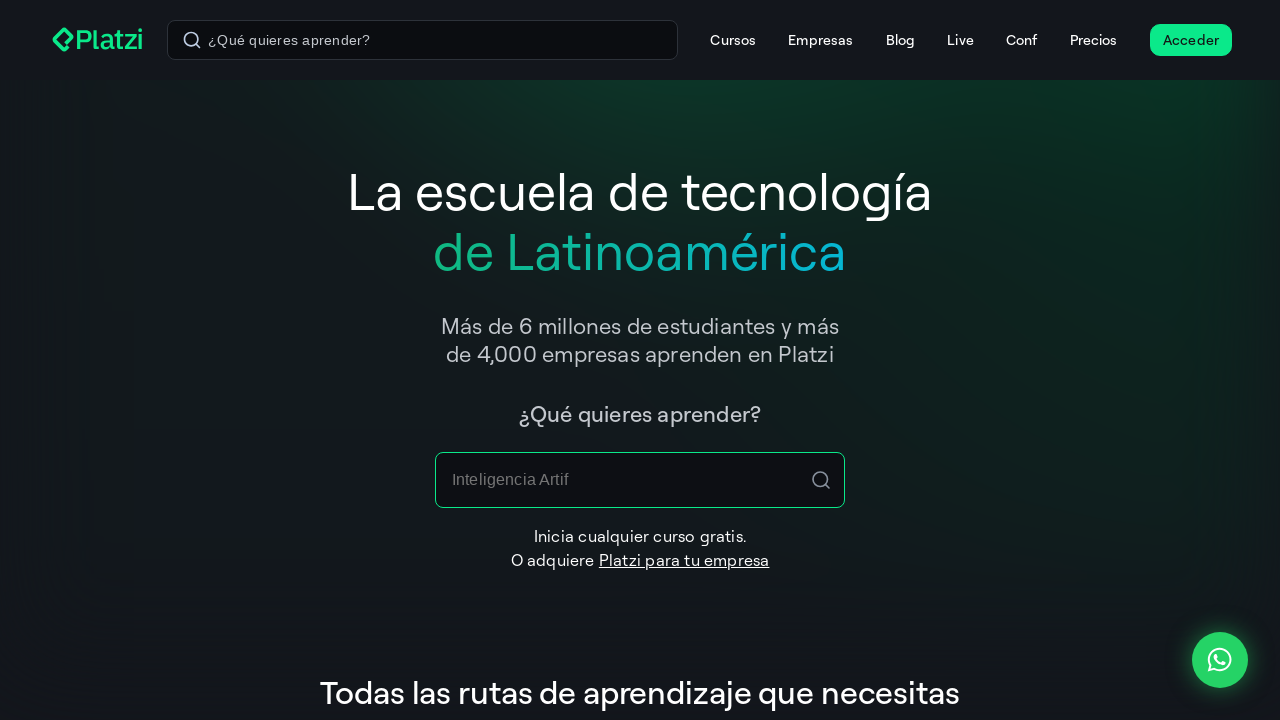